Fills out a text box form with user name, email, and addresses, then submits and verifies output is visible

Starting URL: https://demoqa.com/text-box

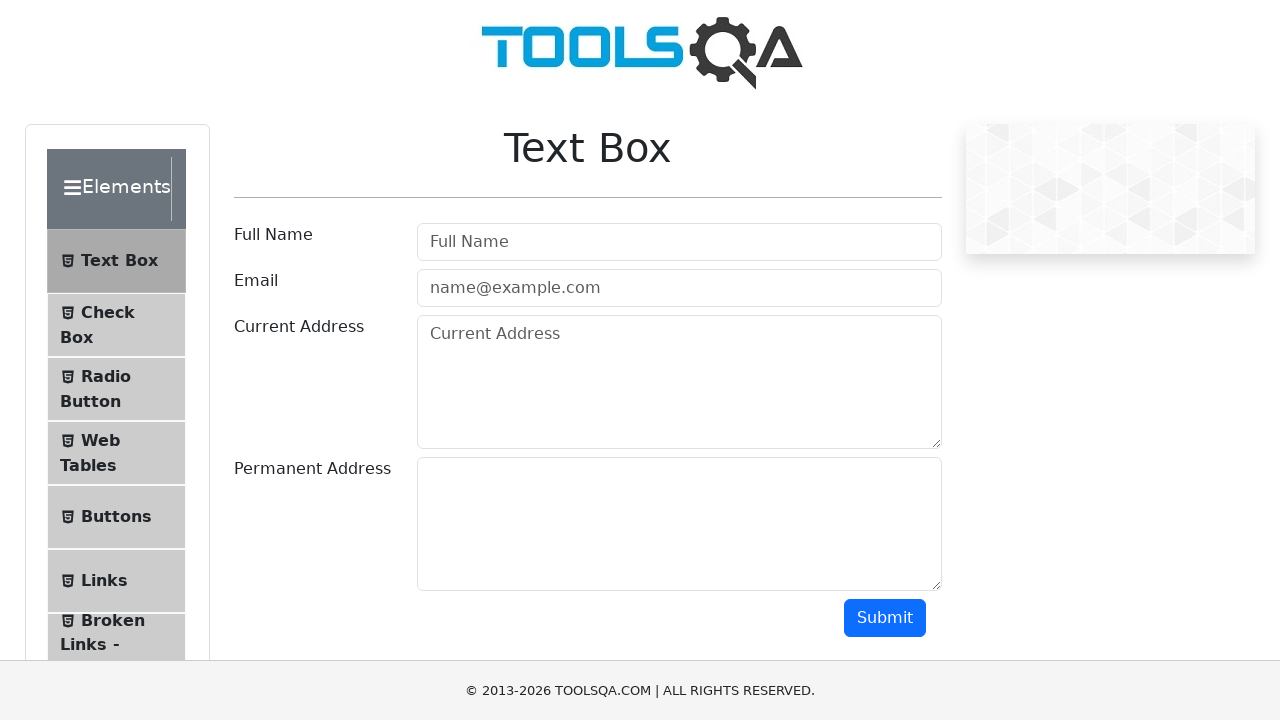

Filled user name field with 'John Doe' on #userName
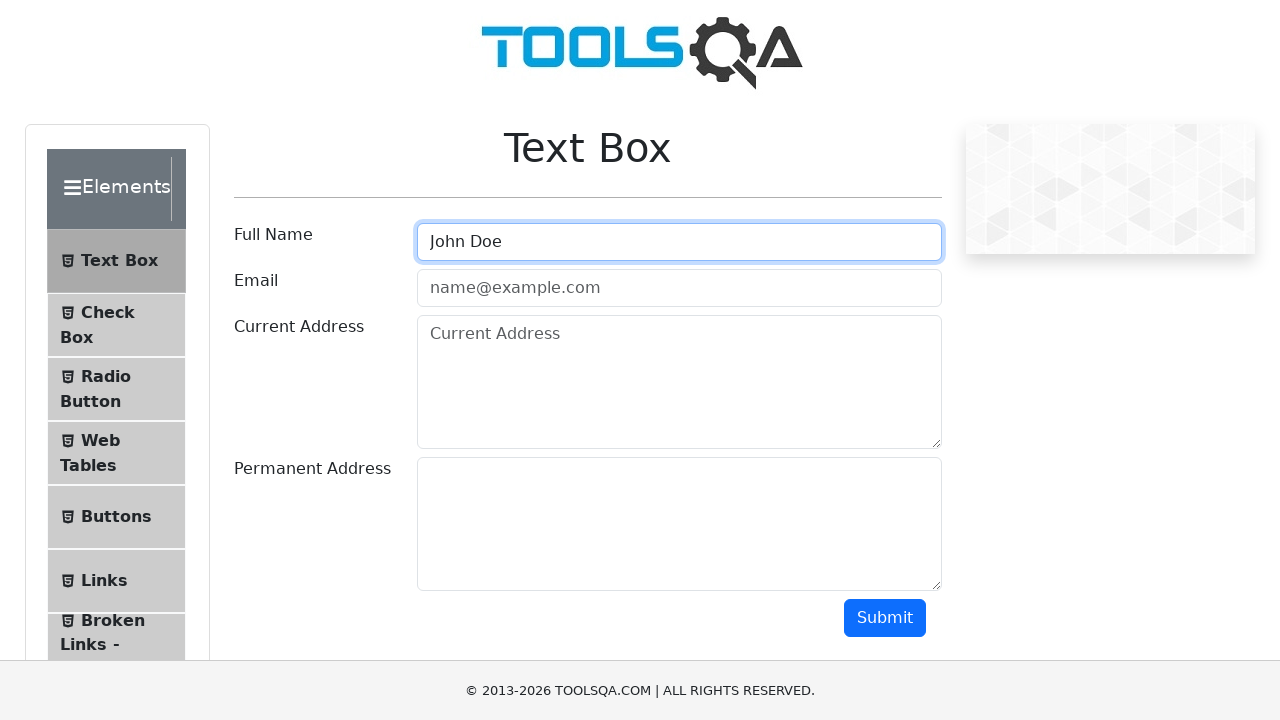

Filled email field with 'johndoe@example.com' on #userEmail
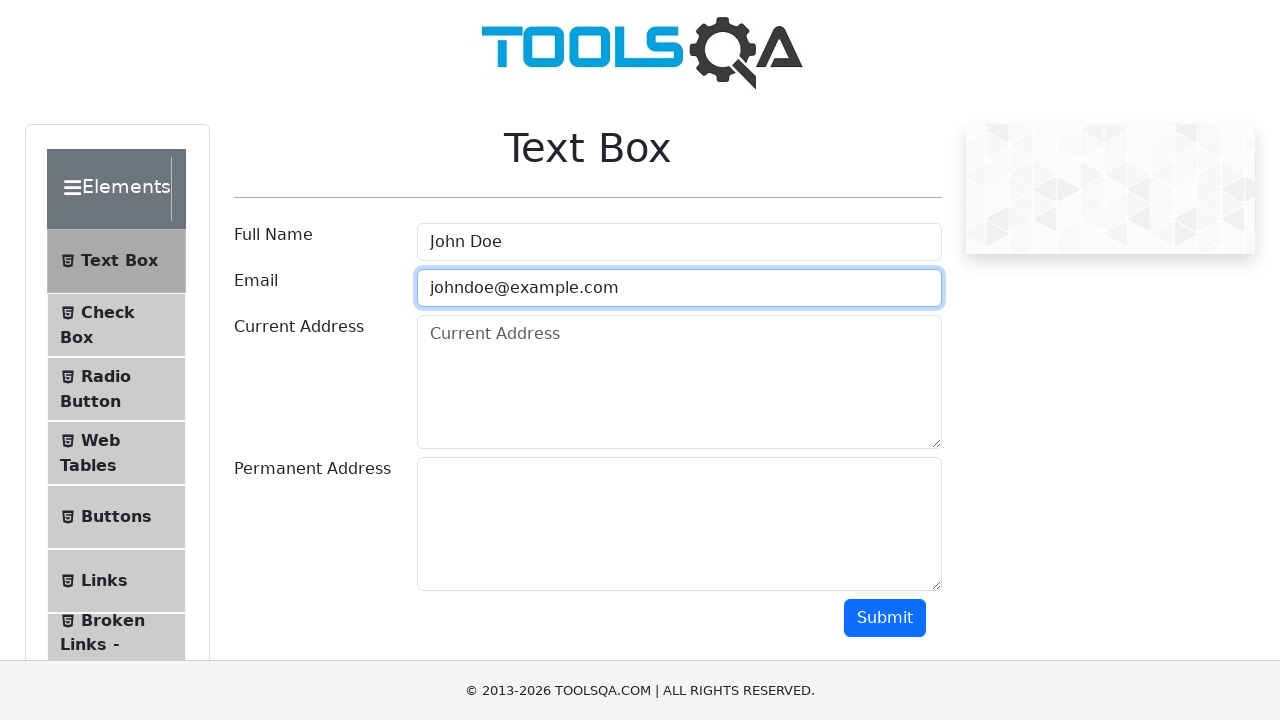

Filled current address field with '123 Main Street' on #currentAddress
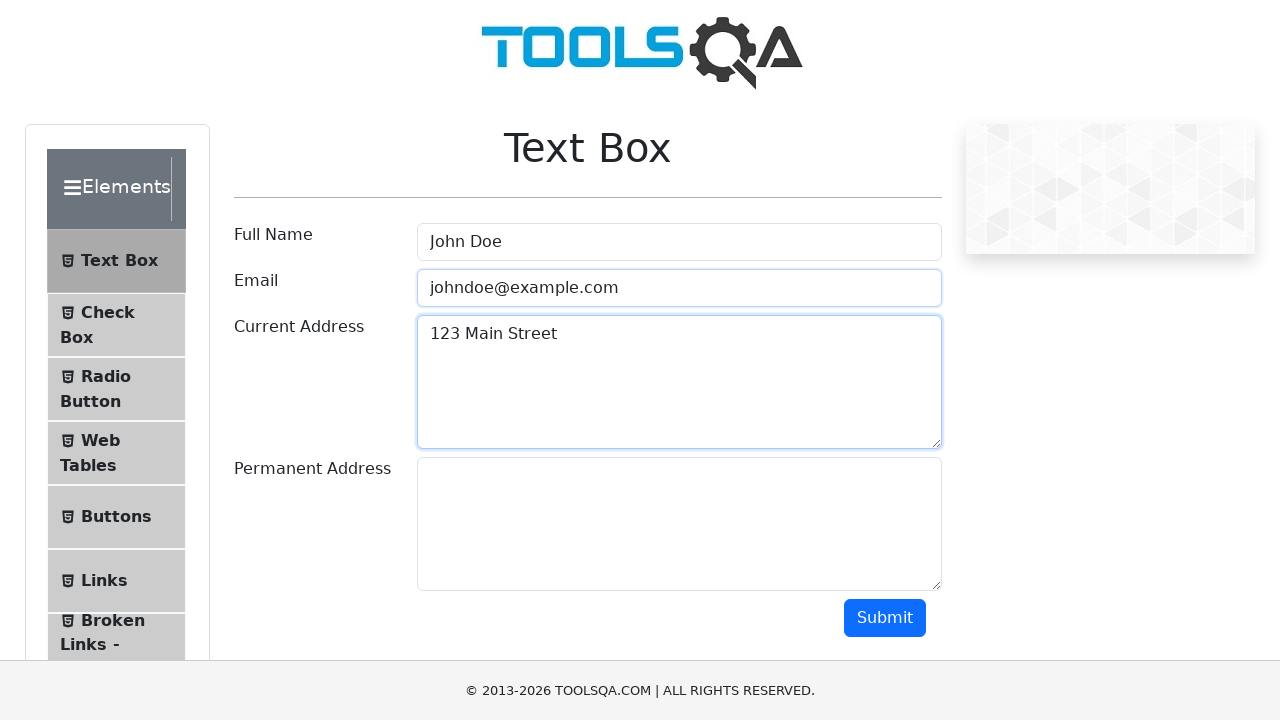

Filled permanent address field with '456 Another Street' on #permanentAddress
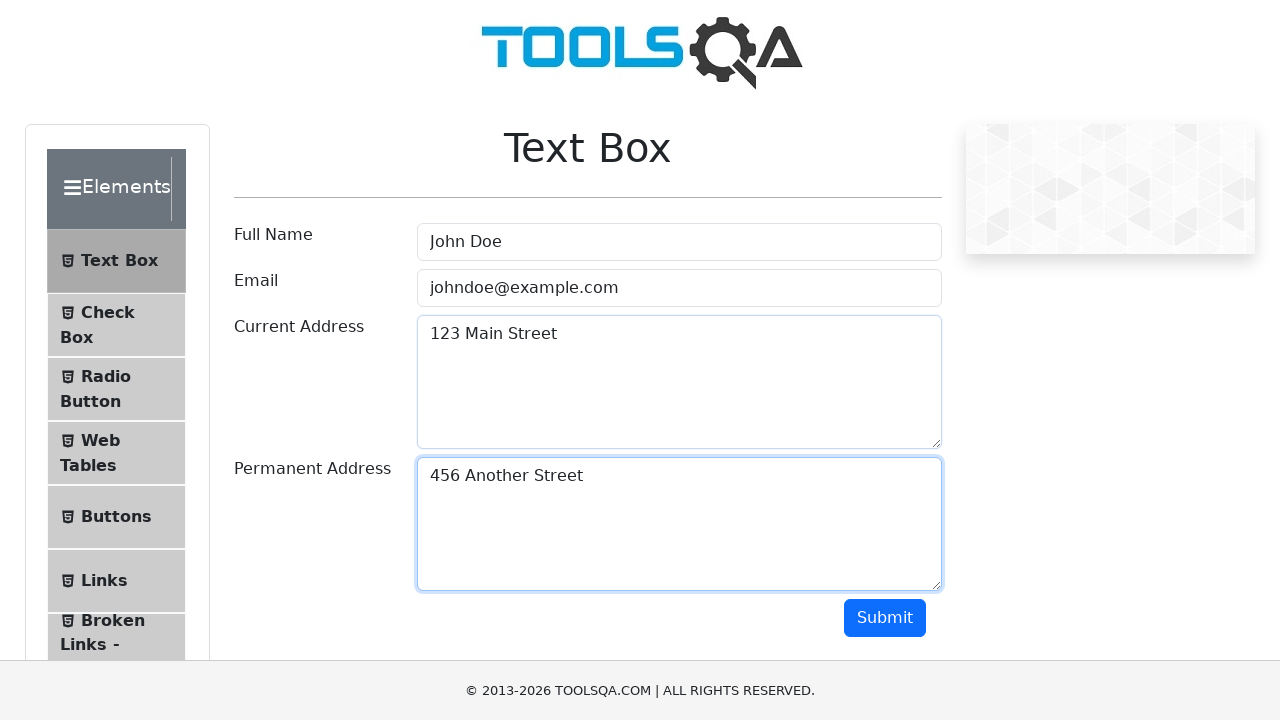

Clicked submit button to submit the form at (885, 618) on #submit
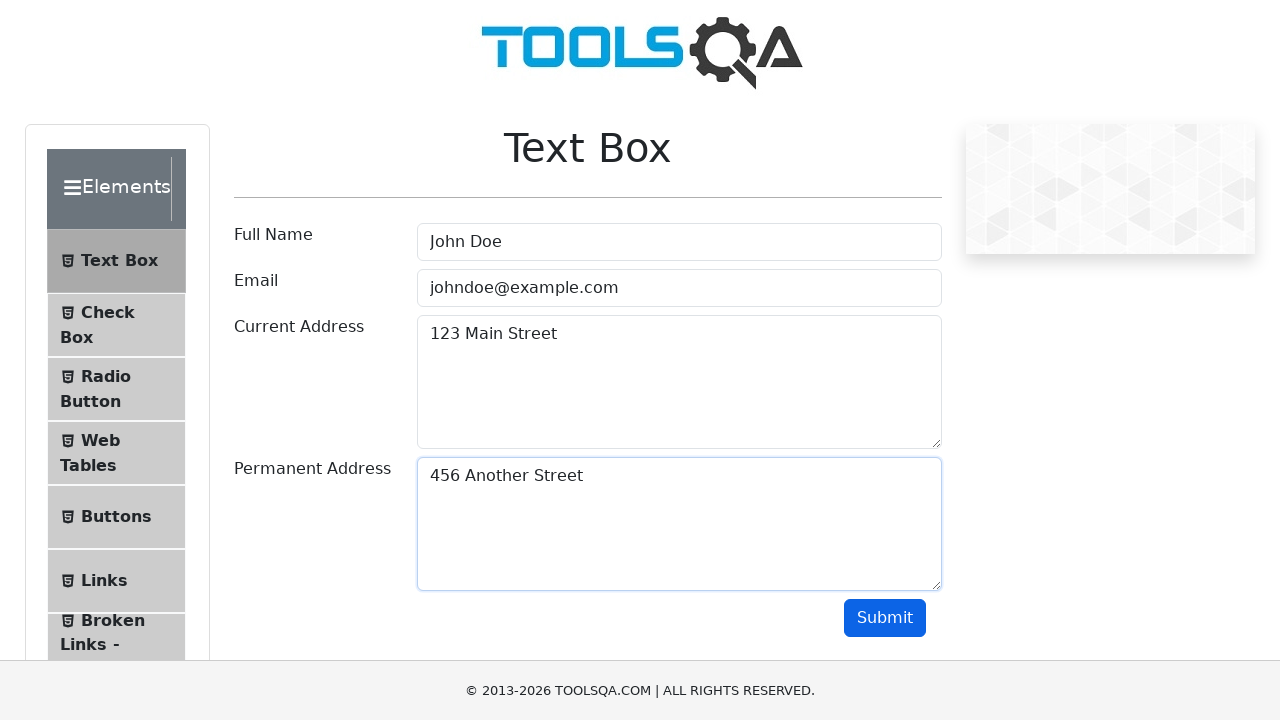

Form output is now visible
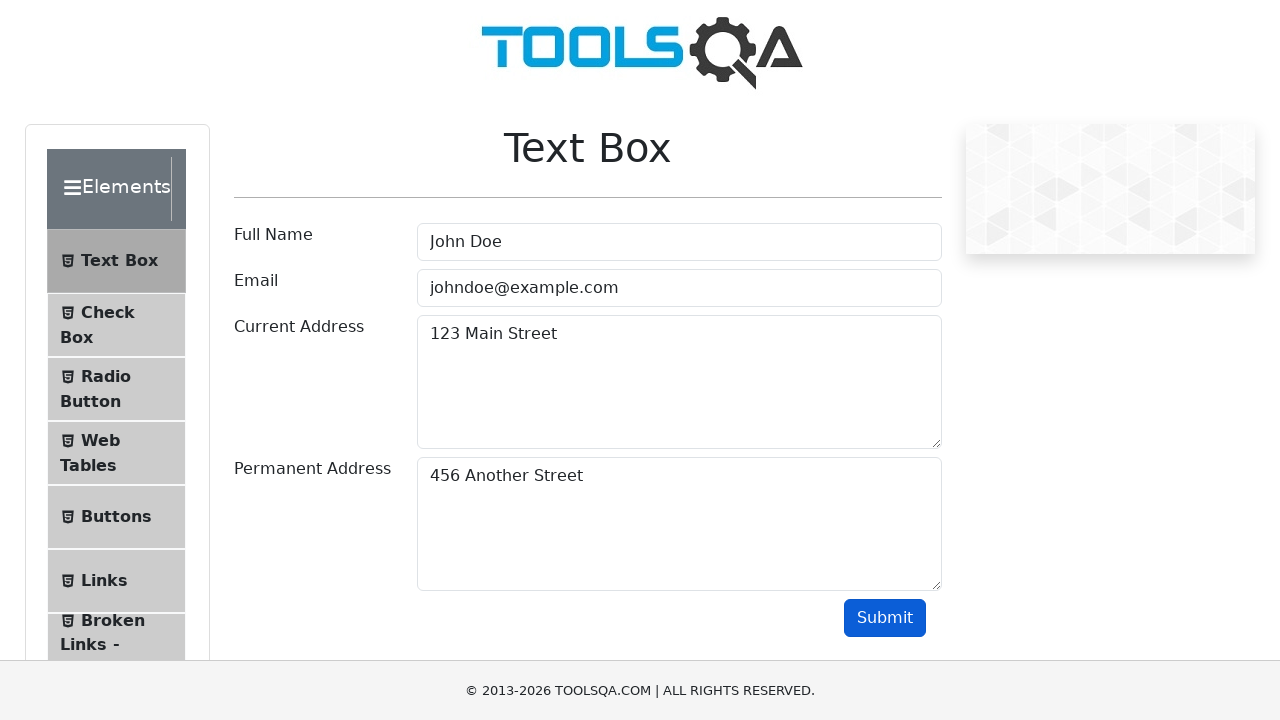

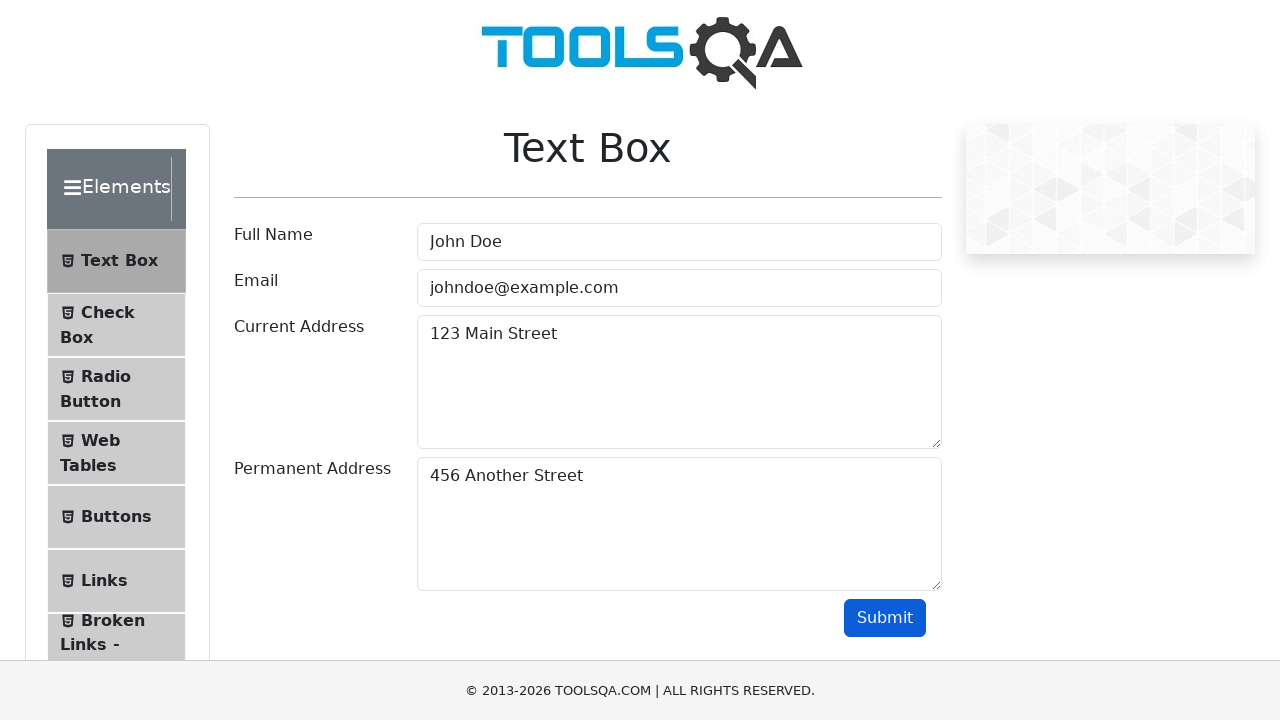